Tests that console theater messages appear in the browser console after page load, including system, AI, or admin messages.

Starting URL: https://wake.fail/

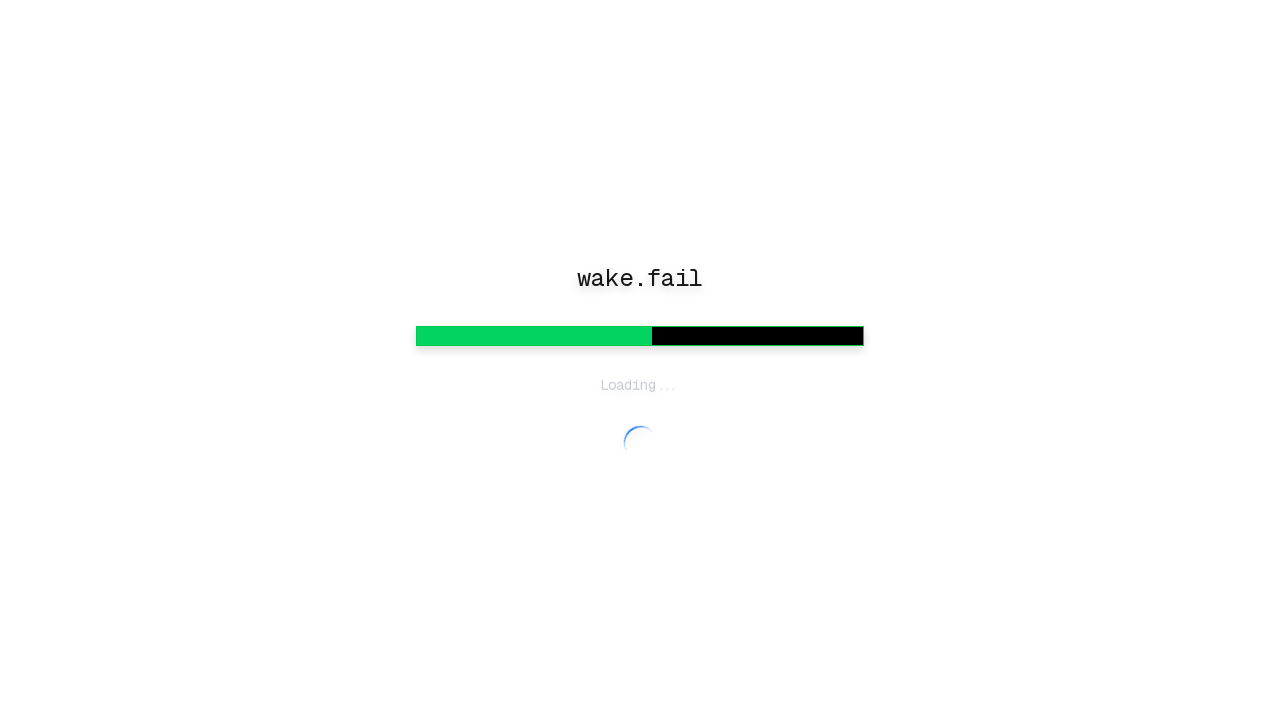

Set up console message listener
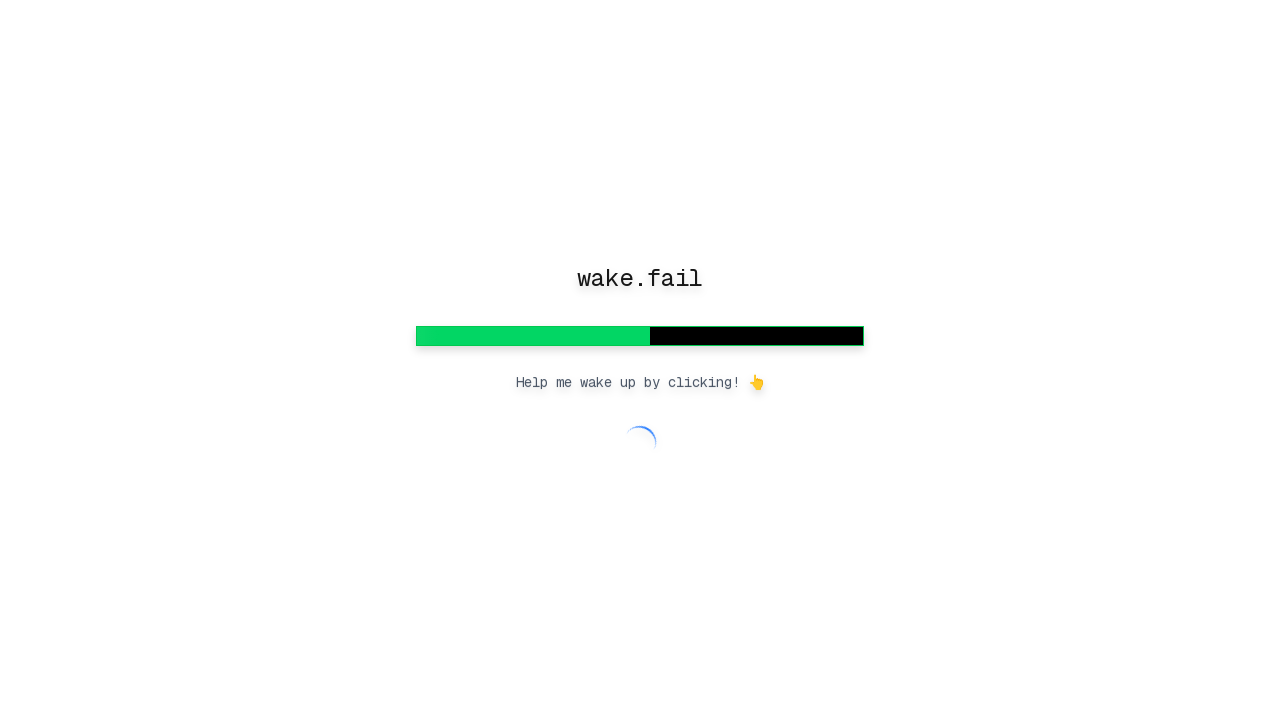

Page fully loaded with networkidle state
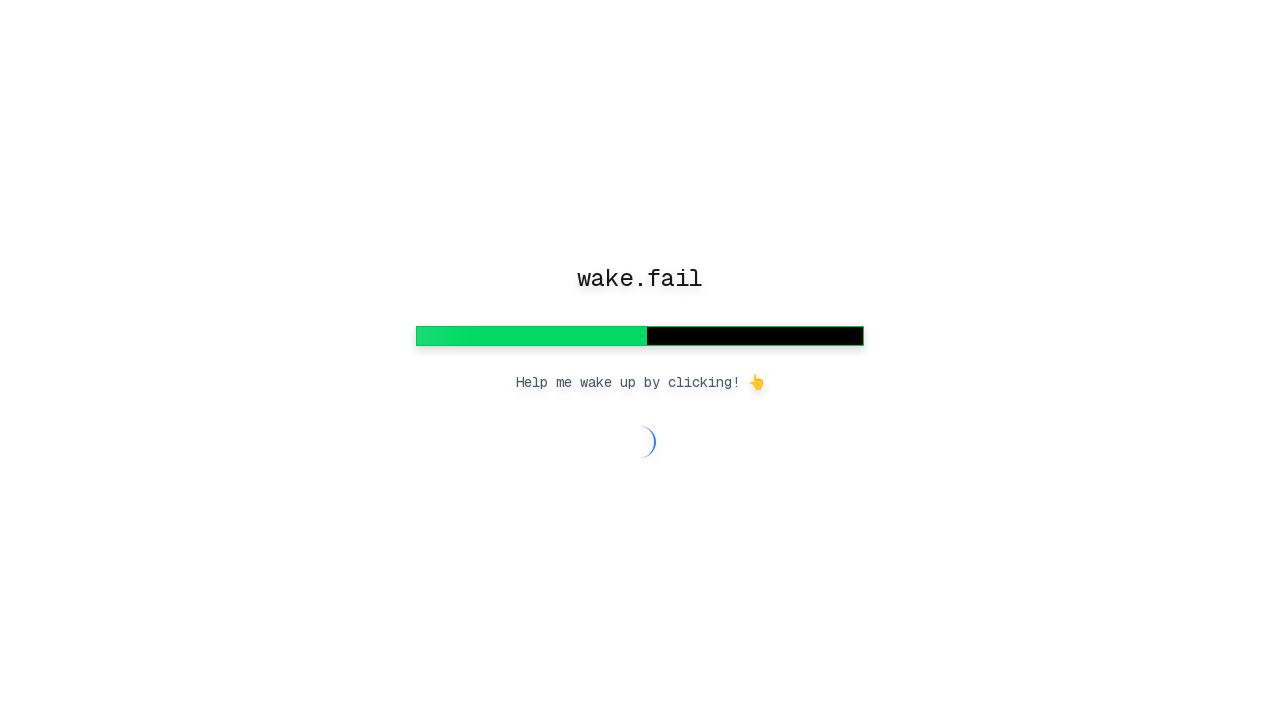

Waited 5 seconds for console theater to initialize
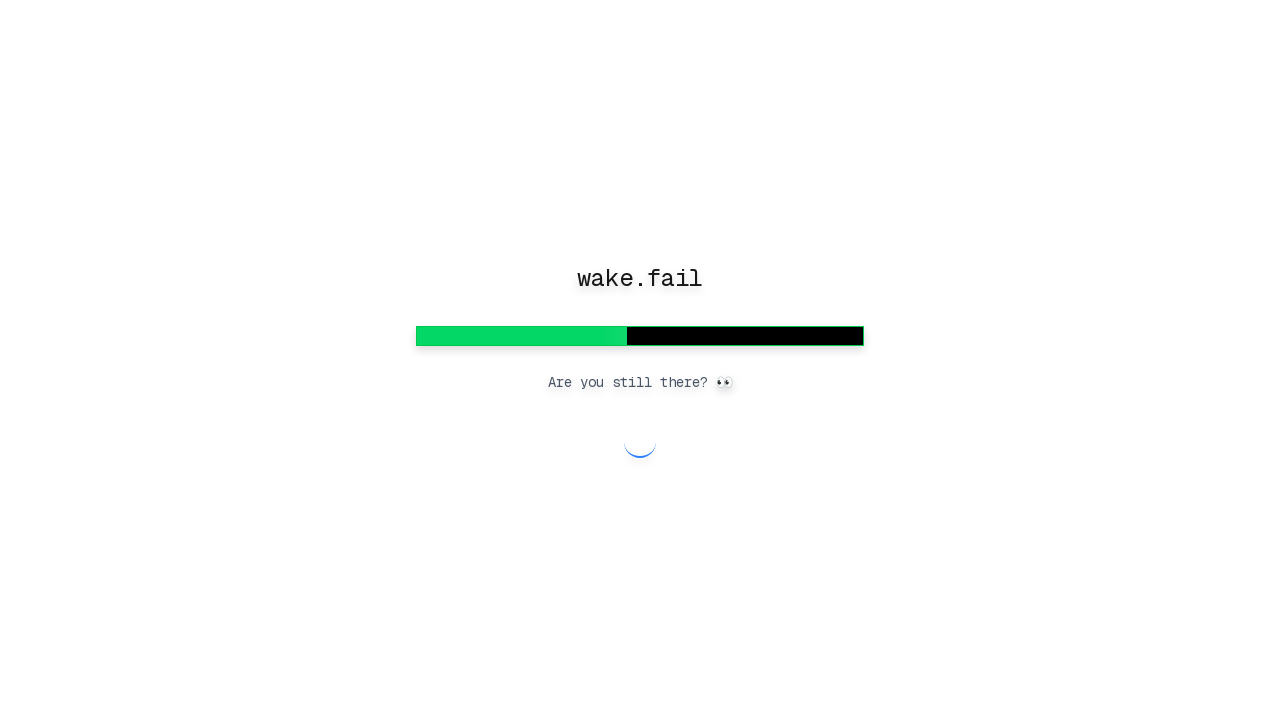

Filtered console messages, found 3 theater messages
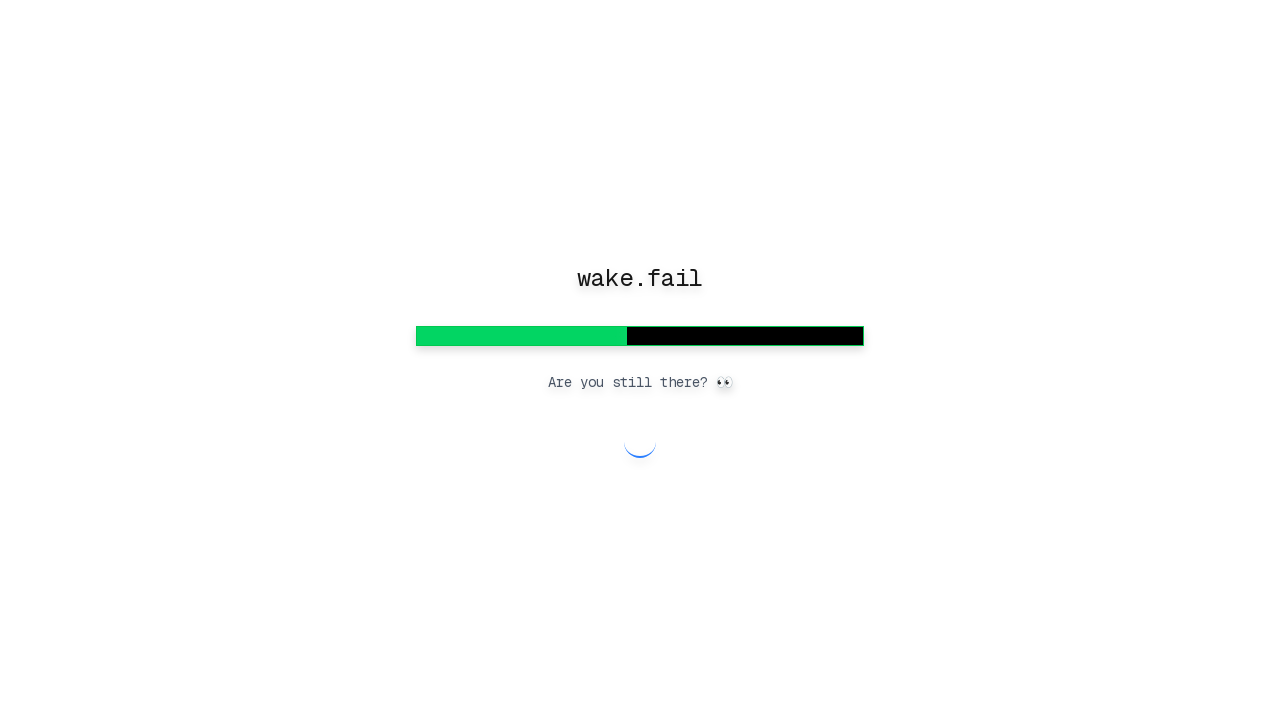

Assertion passed: console theater messages appeared
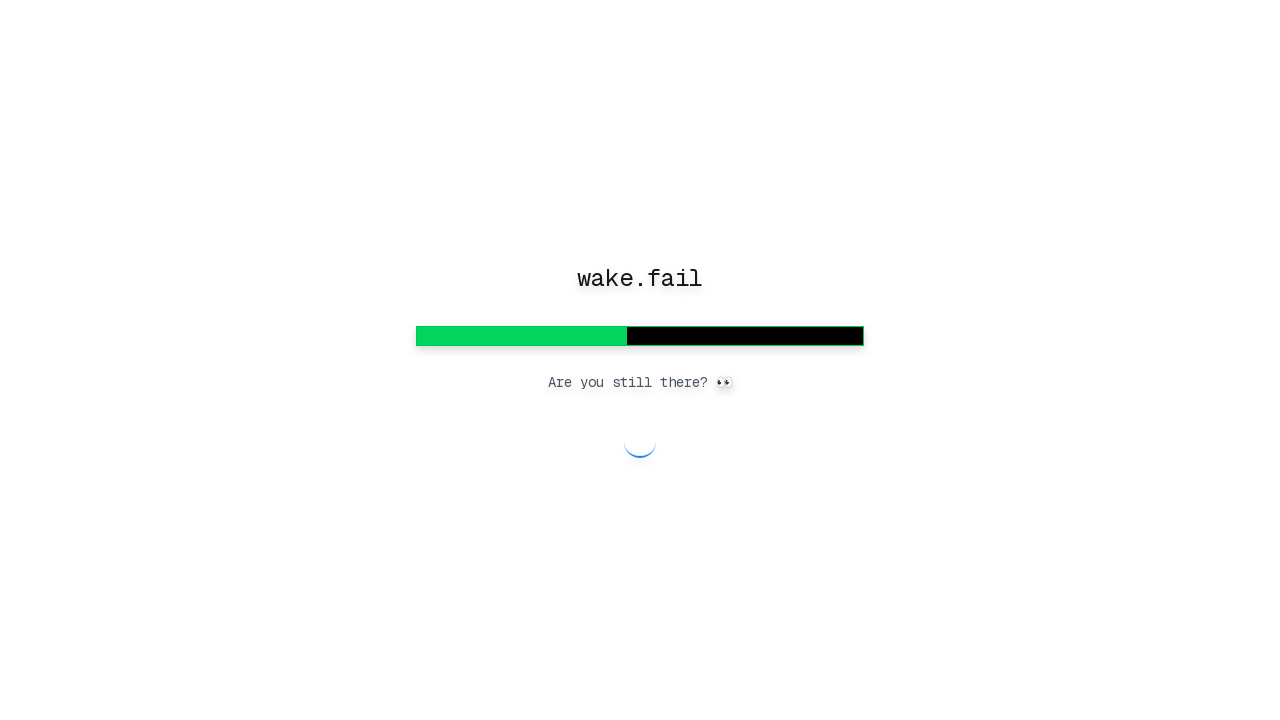

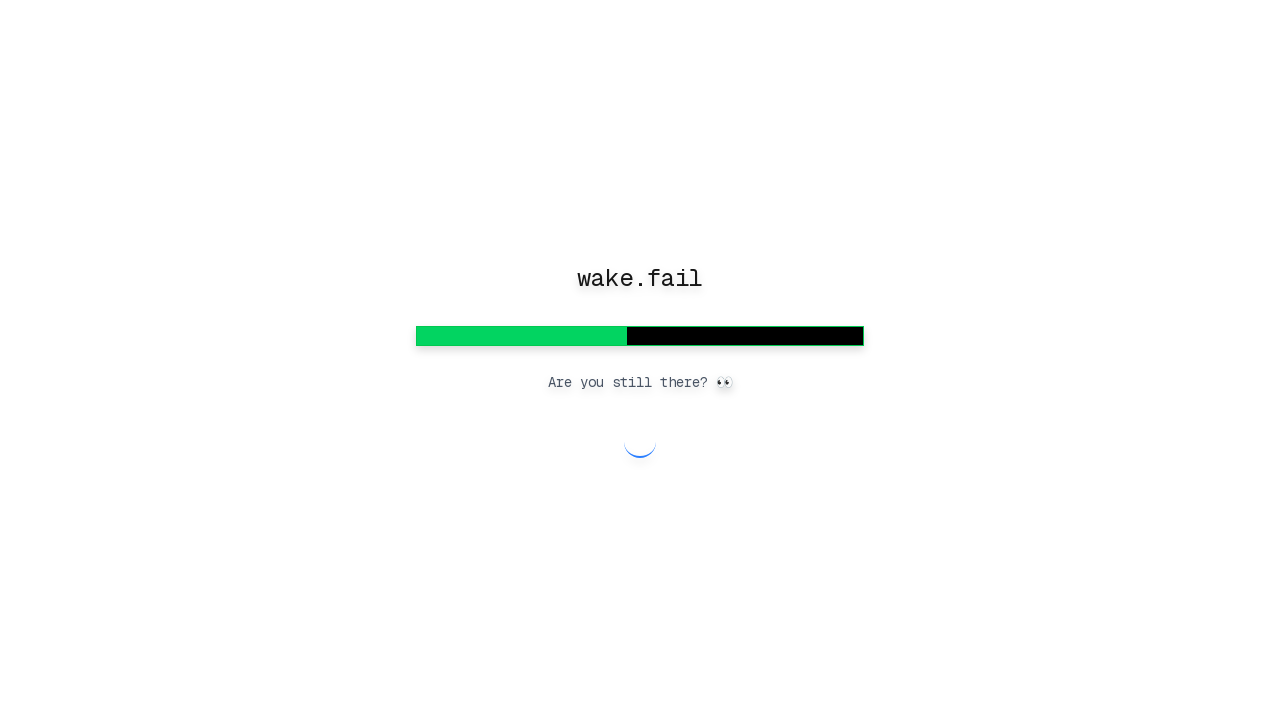